Verifies the home page is visible and navigates to the Test Cases page by clicking the Test Cases button

Starting URL: http://automationexercise.com

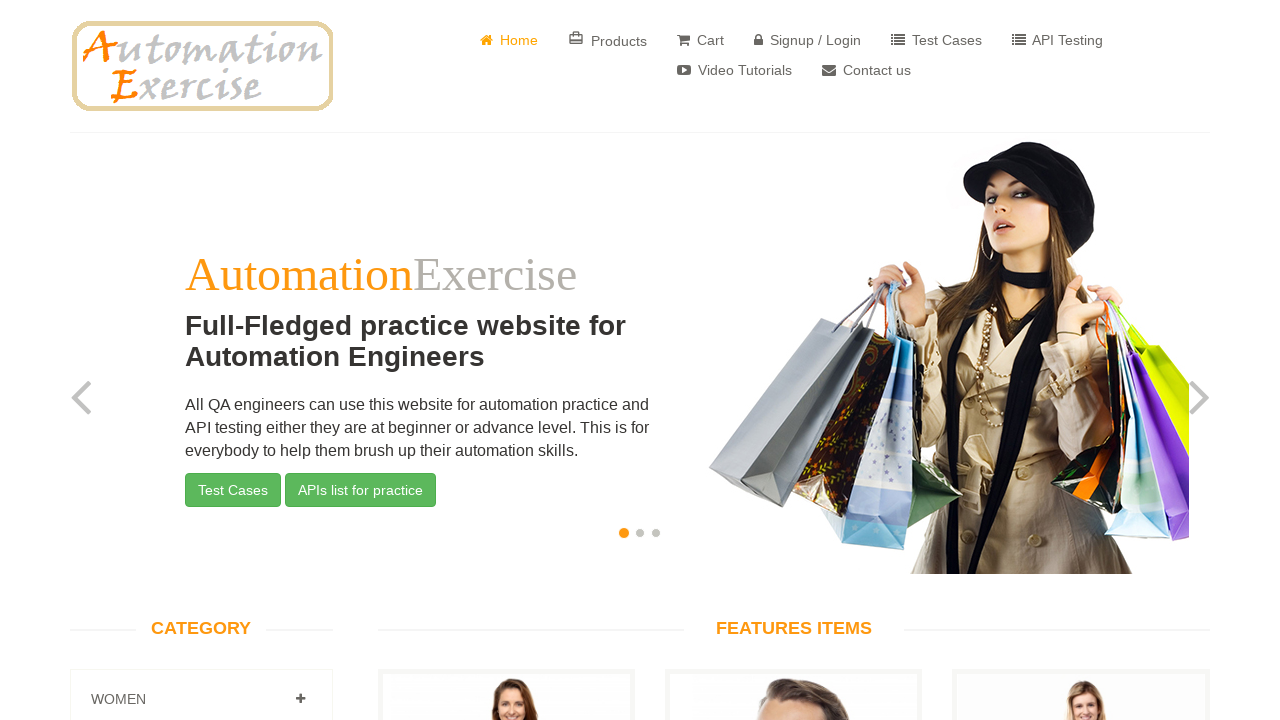

Home page loaded and DOM content ready
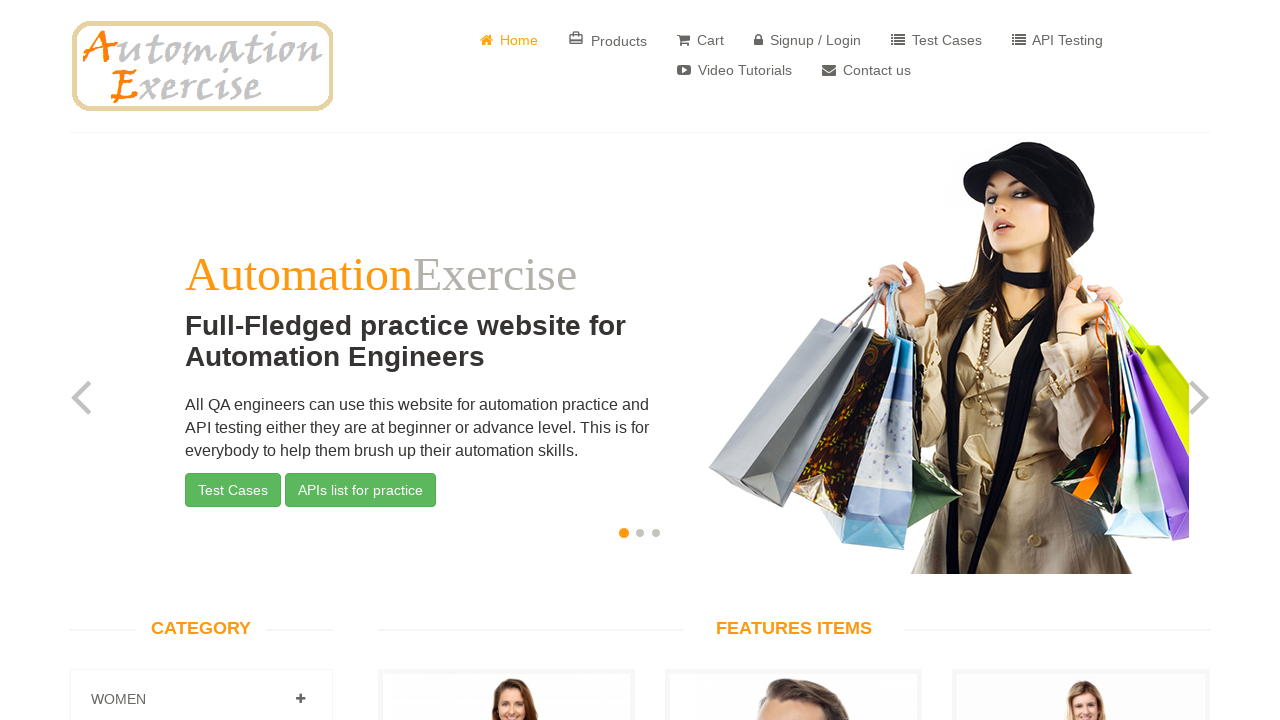

Clicked on 'Test Cases' button to navigate to Test Cases page at (936, 40) on a:has-text('Test Cases')
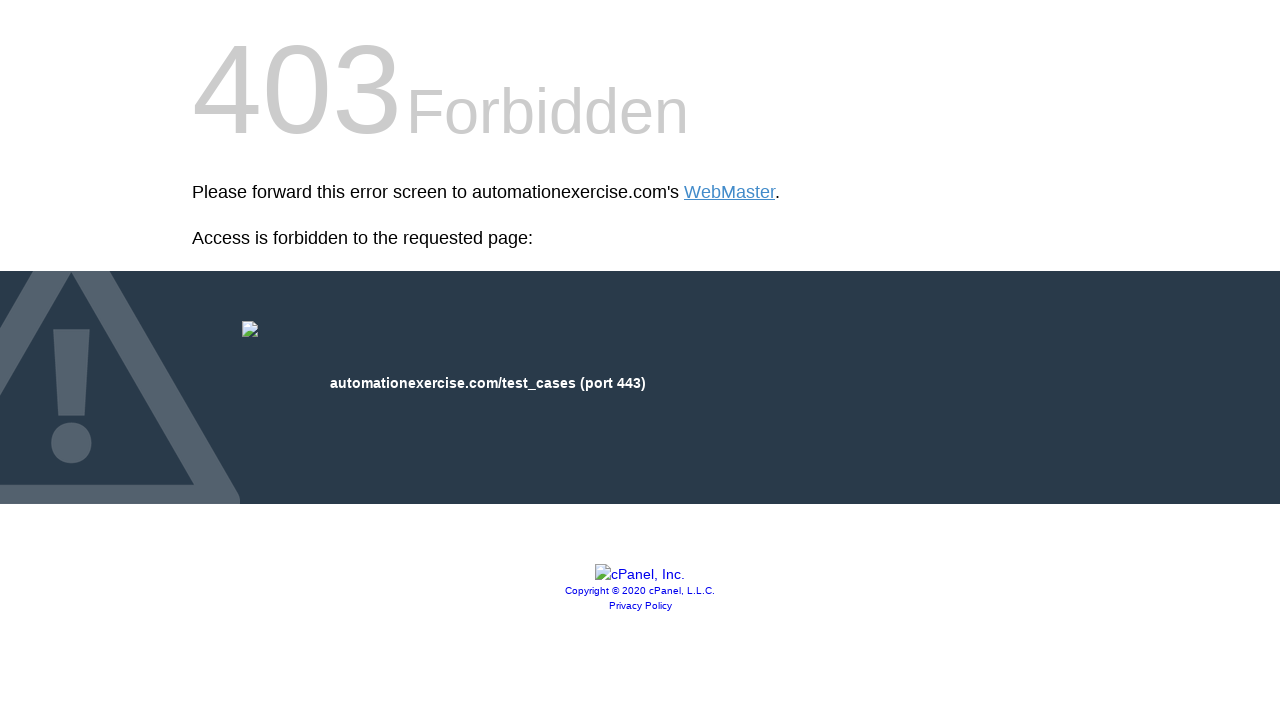

Test Cases page loaded and DOM content ready
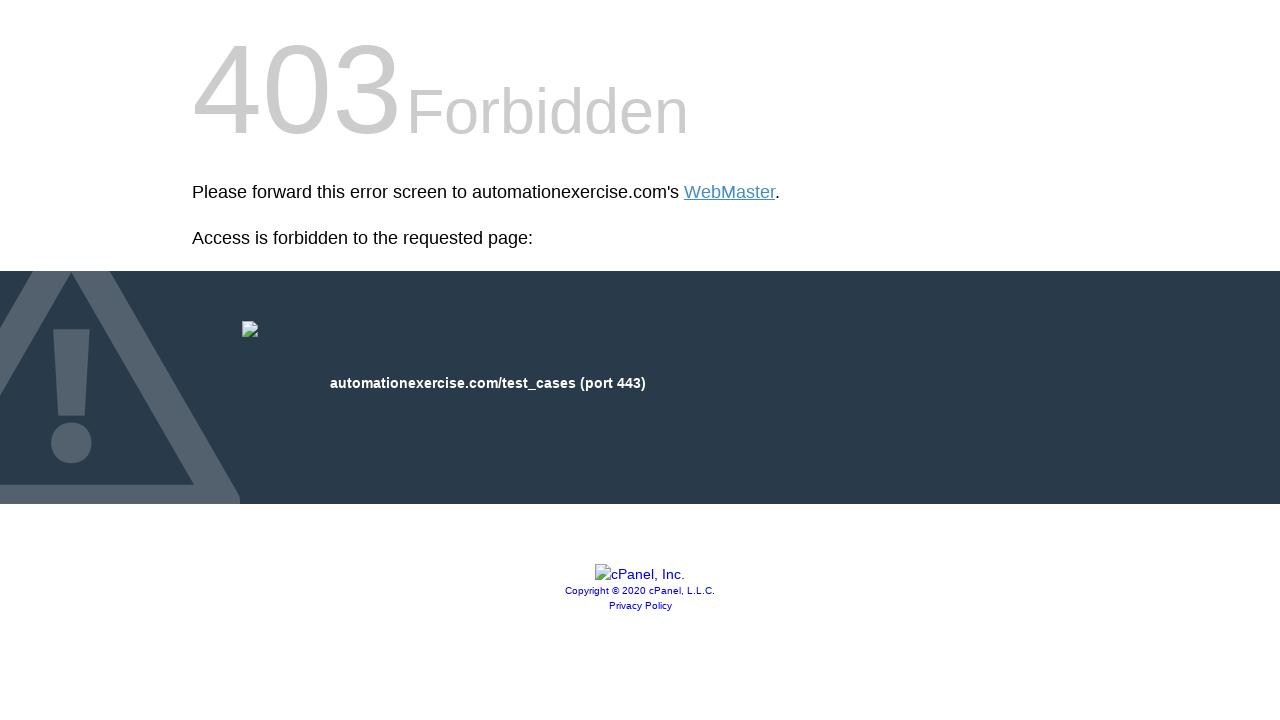

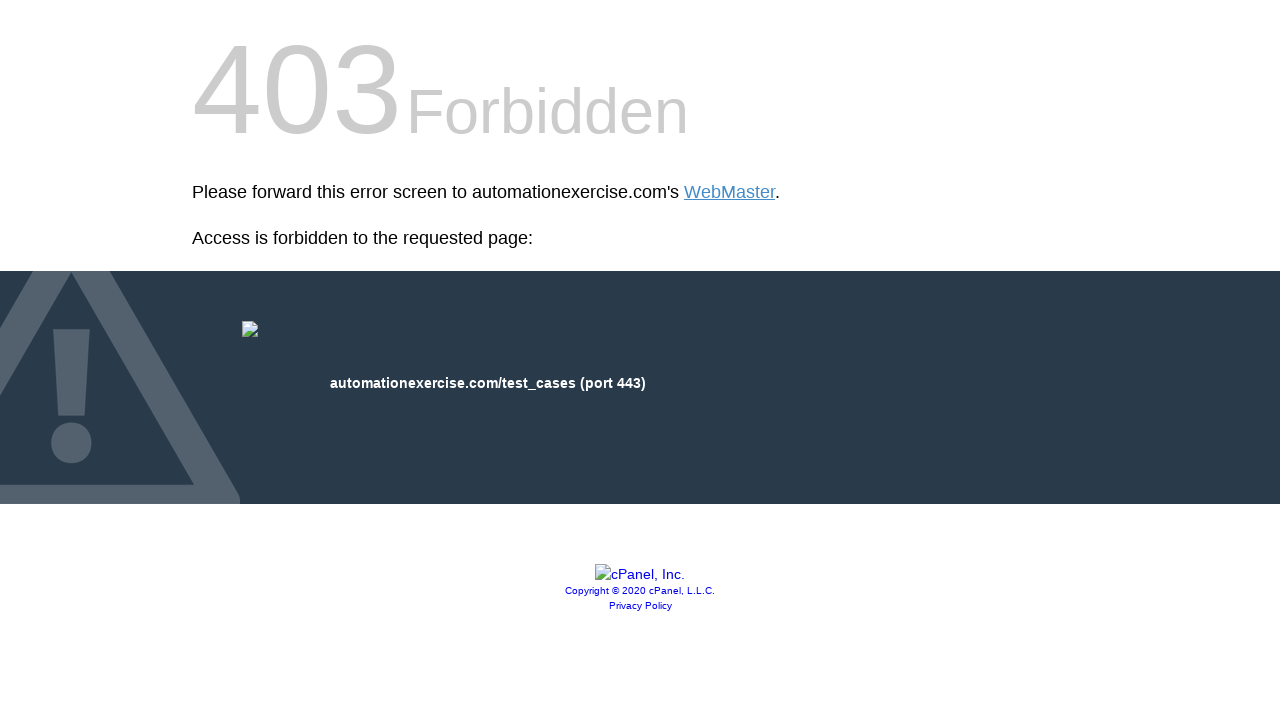